Navigates to the EDSO website and maximizes the browser window

Starting URL: https://www.edso.in

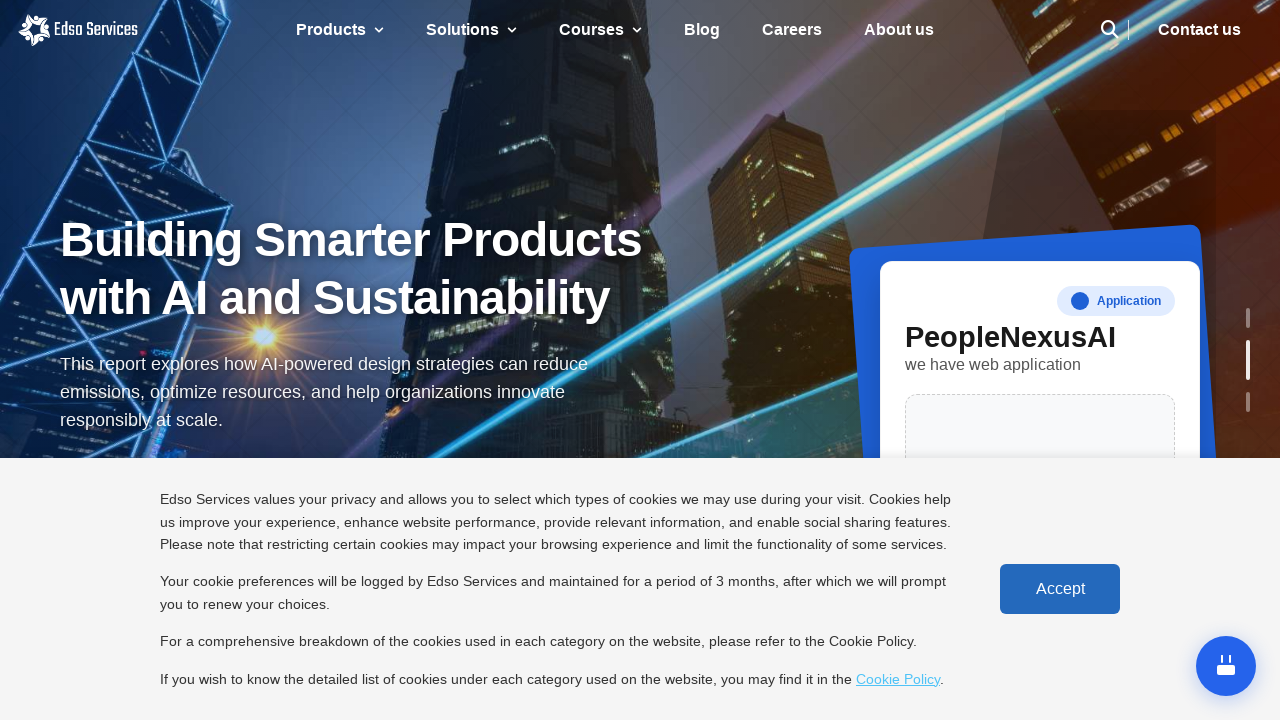

Navigated to EDSO website at https://www.edso.in
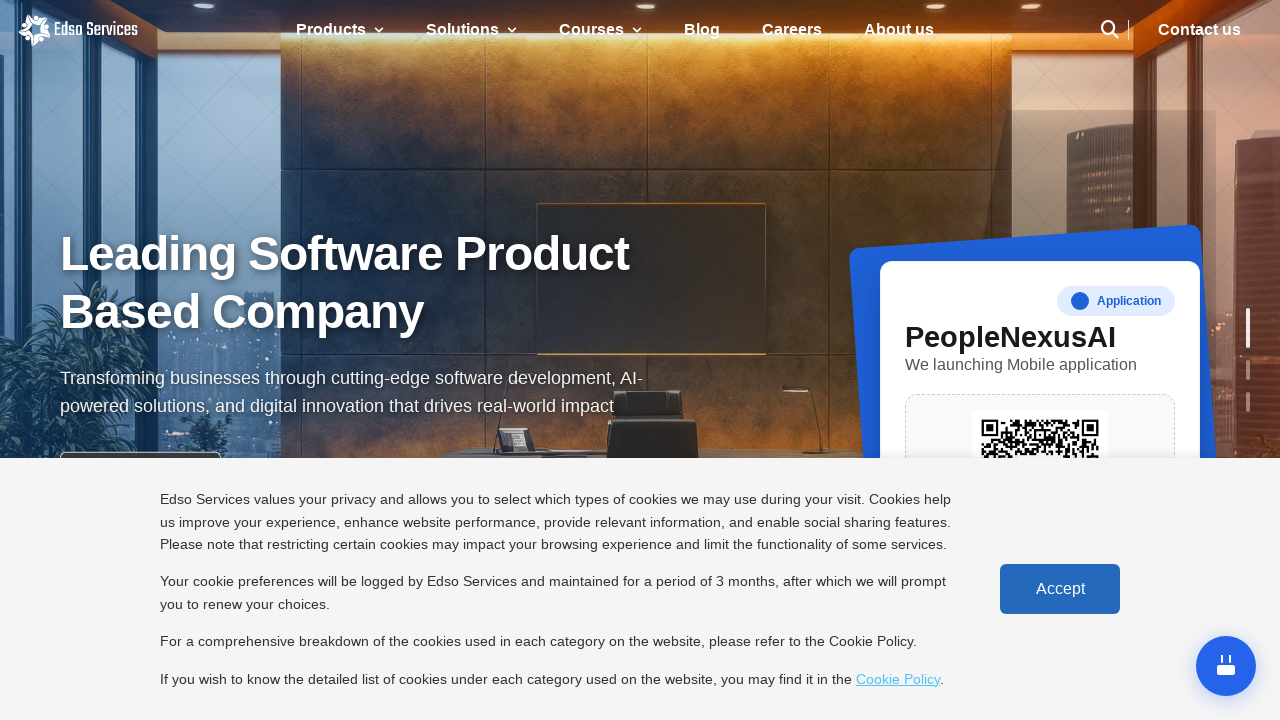

Maximized browser window to 1920x1080
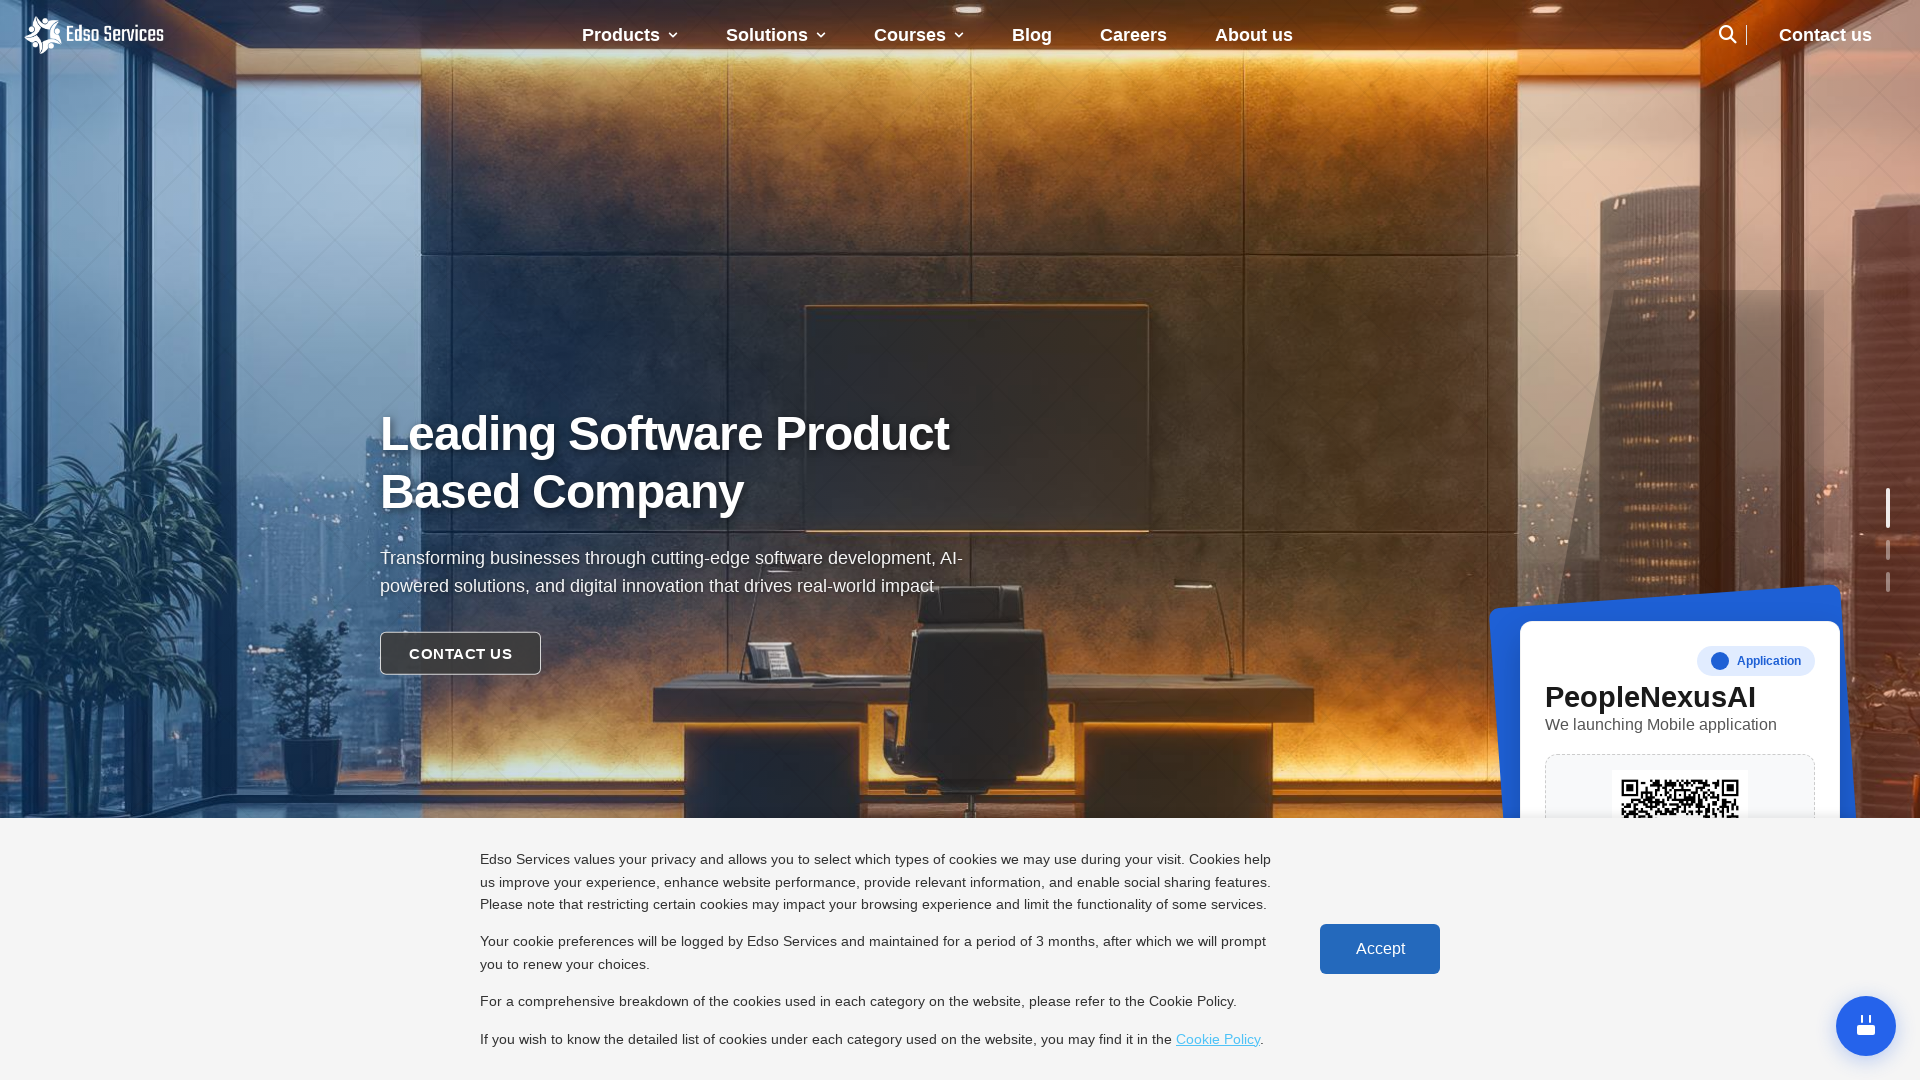

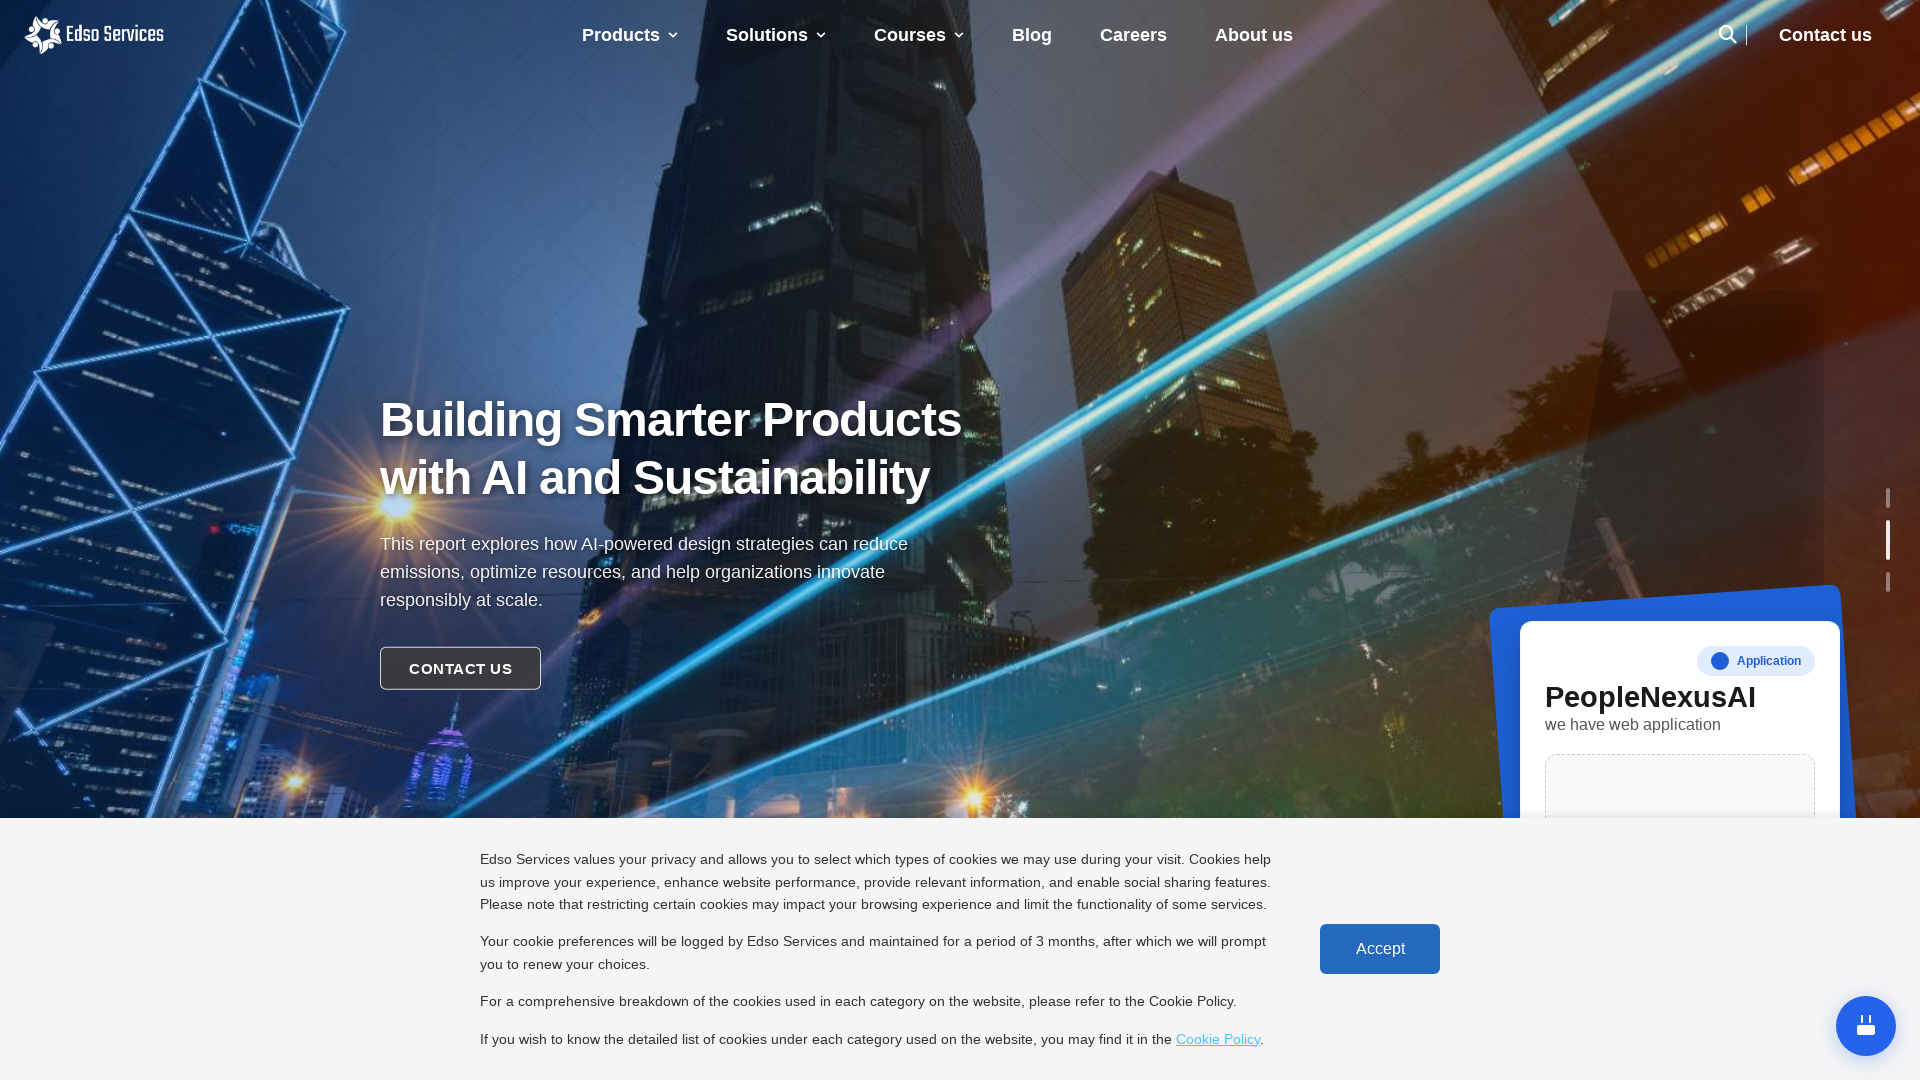